Tests a registration form by filling in personal details including first name, last name, address, email, phone number, selecting gender radio button, checking a hobby checkbox, and interacting with a dropdown.

Starting URL: https://demo.automationtesting.in/Register.html

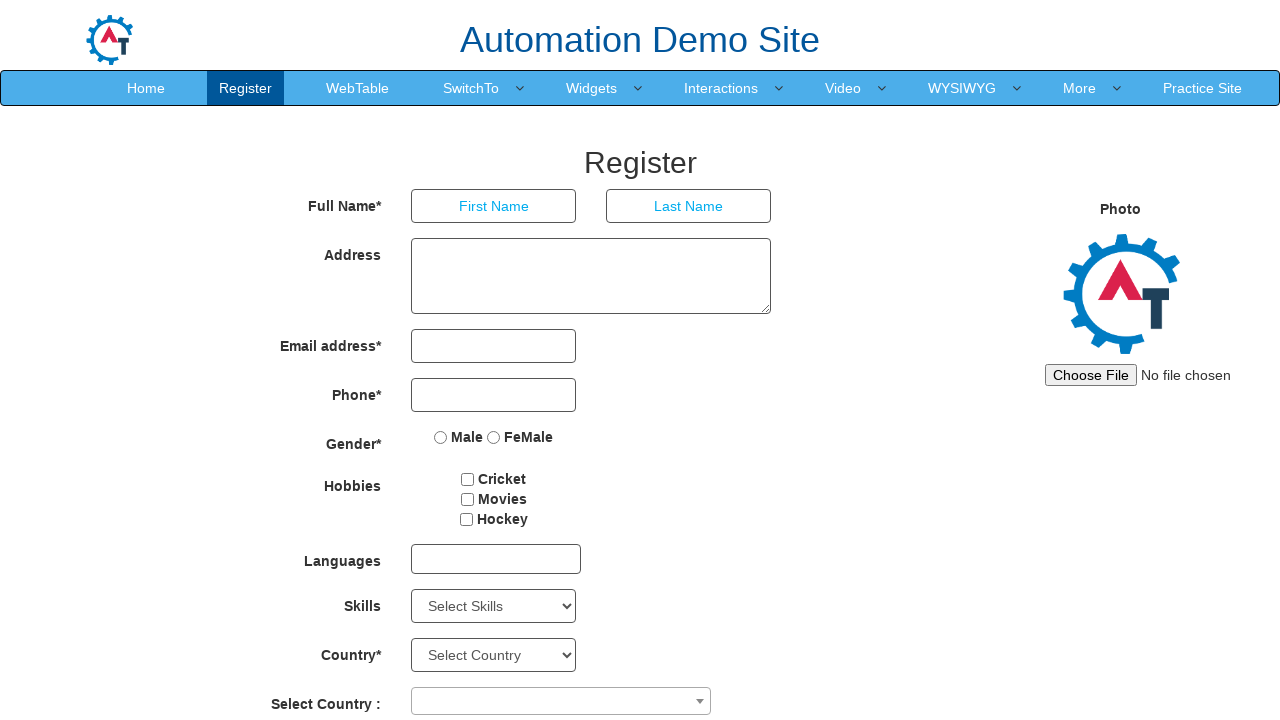

Filled first name field with 'Danish' on input[placeholder='First Name']
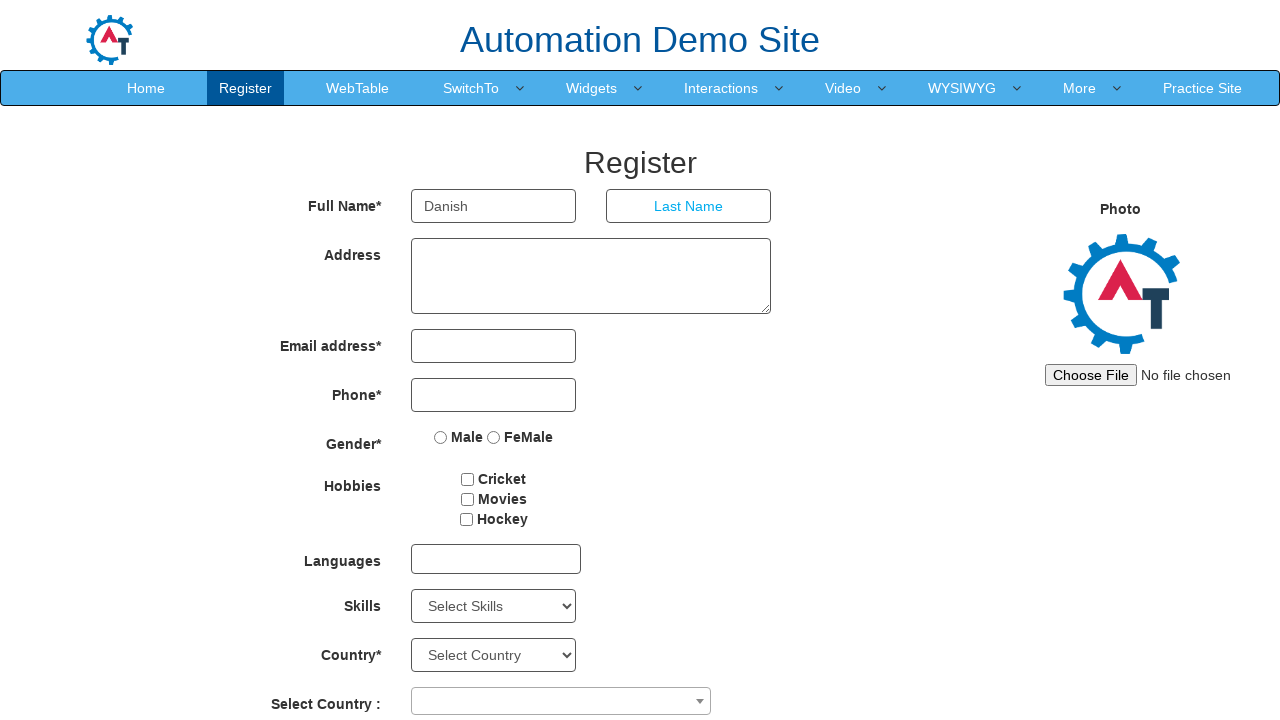

Filled last name field with 'Azad' on input[placeholder='Last Name']
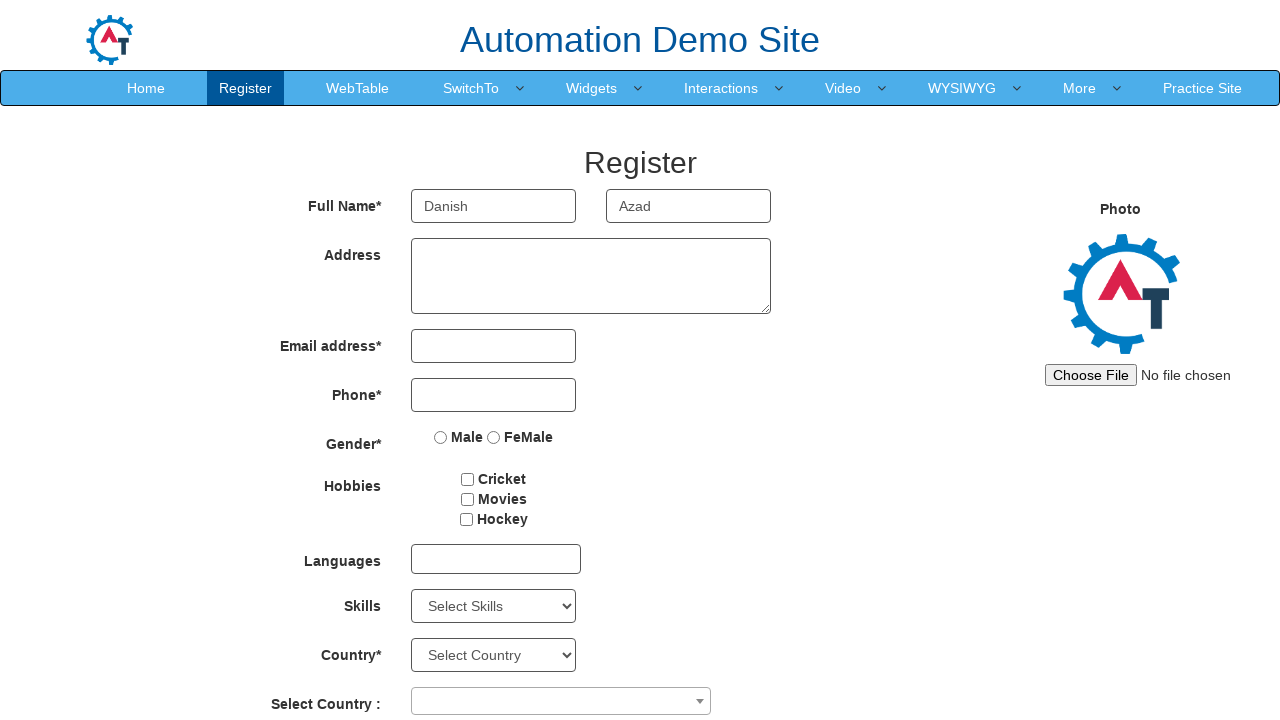

Filled address field with 'Alamganj' on #basicBootstrapForm div:nth-child(2) textarea
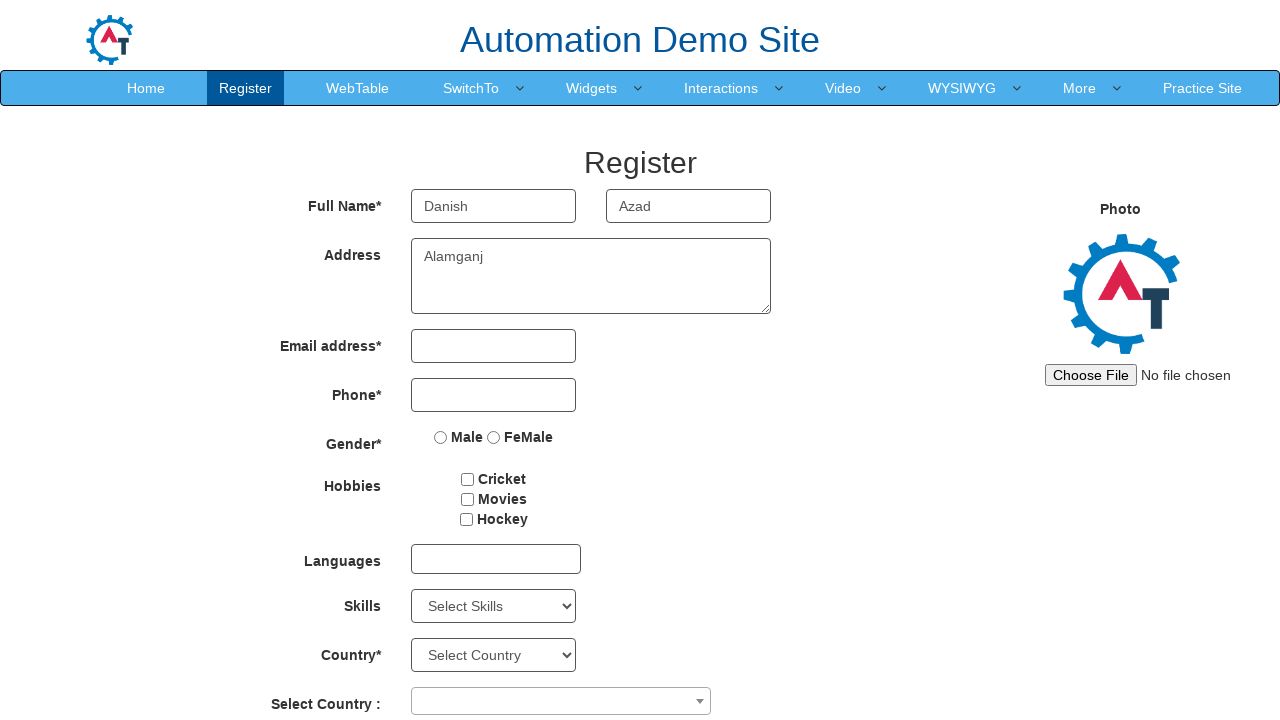

Filled email field with 'danishazad01@gmail.com' on #eid input
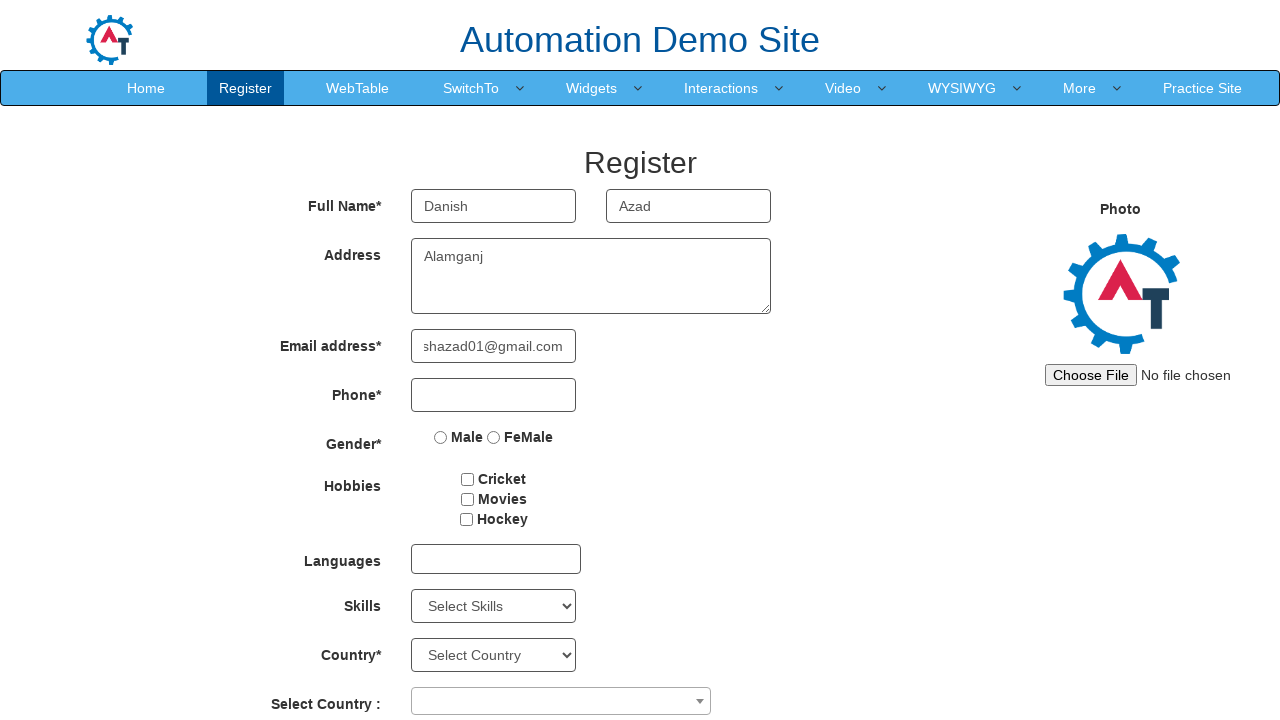

Filled phone number field with '12345566' on #basicBootstrapForm > div:nth-child(4) input
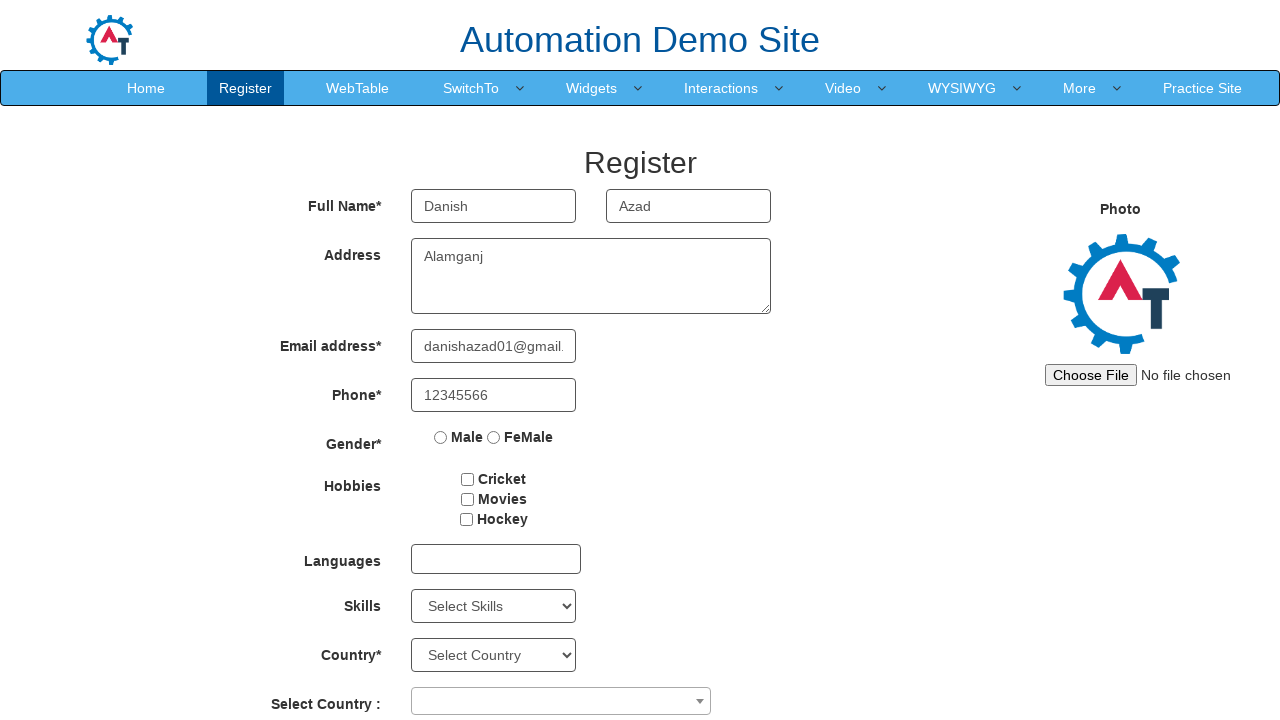

Selected Male gender radio button at (441, 437) on input[name='radiooptions']
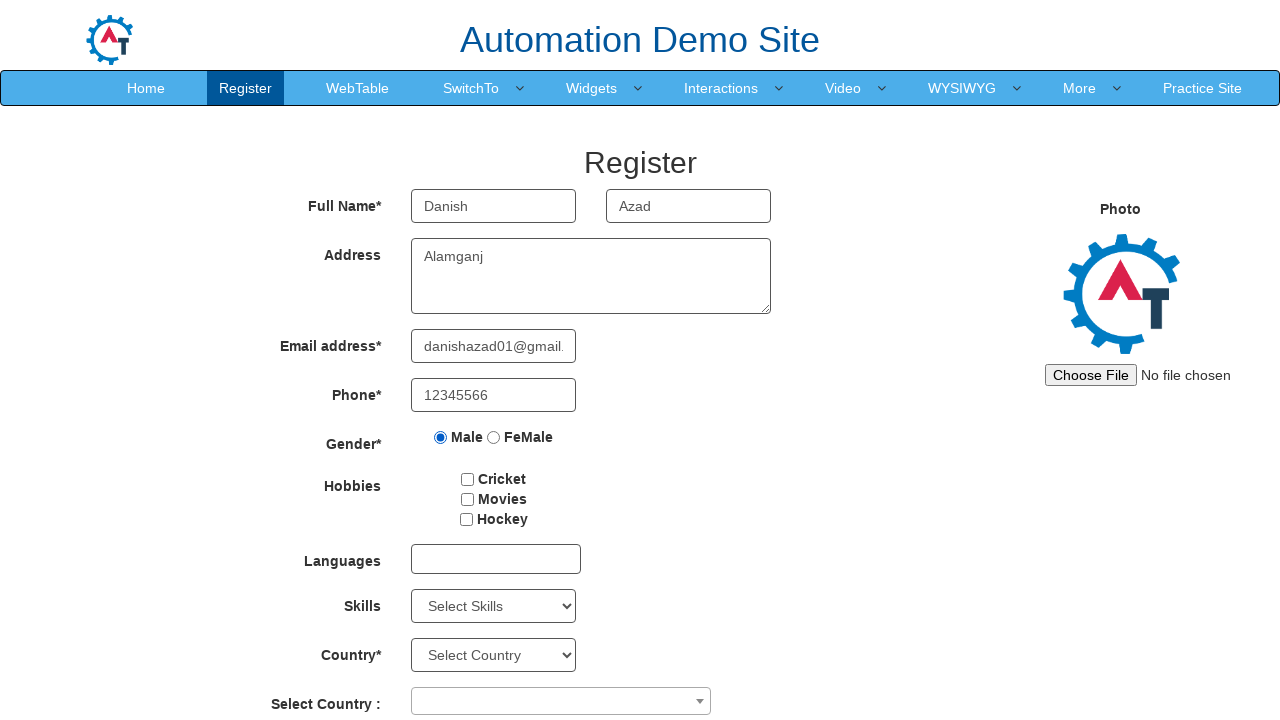

Checked Cricket hobby checkbox at (468, 479) on #checkbox1
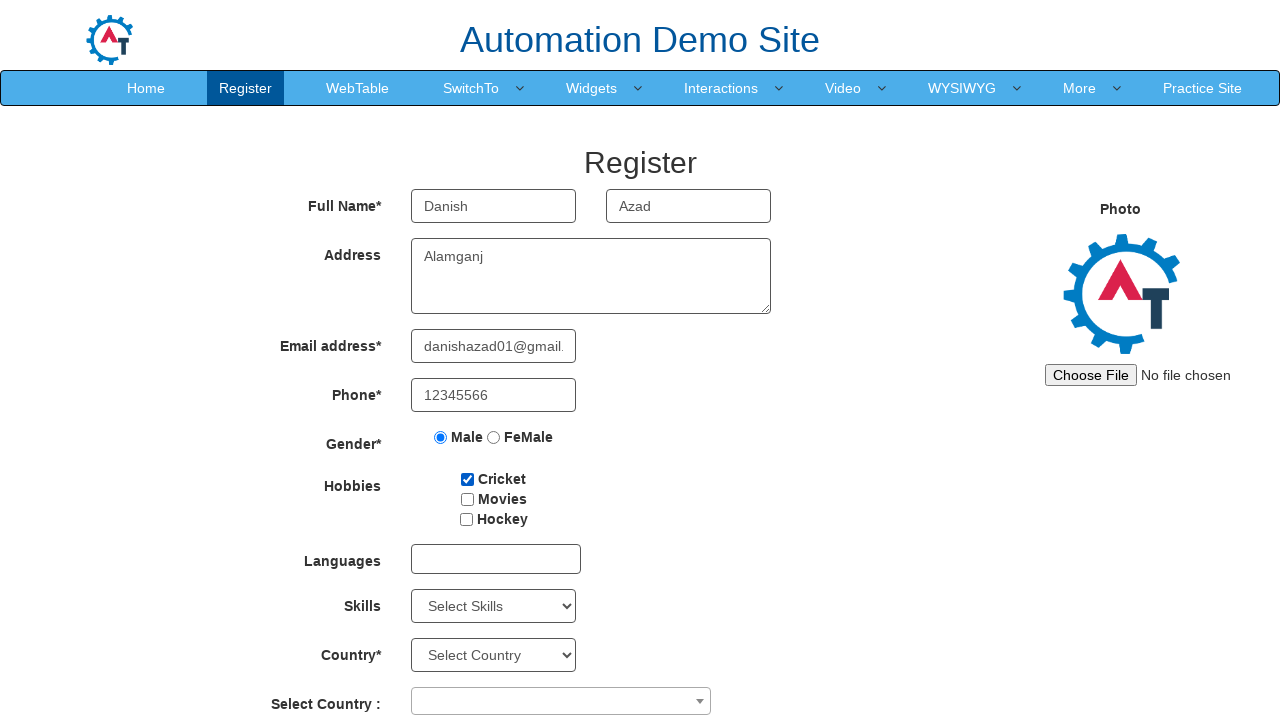

Clicked on languages dropdown to open it at (496, 559) on #msdd
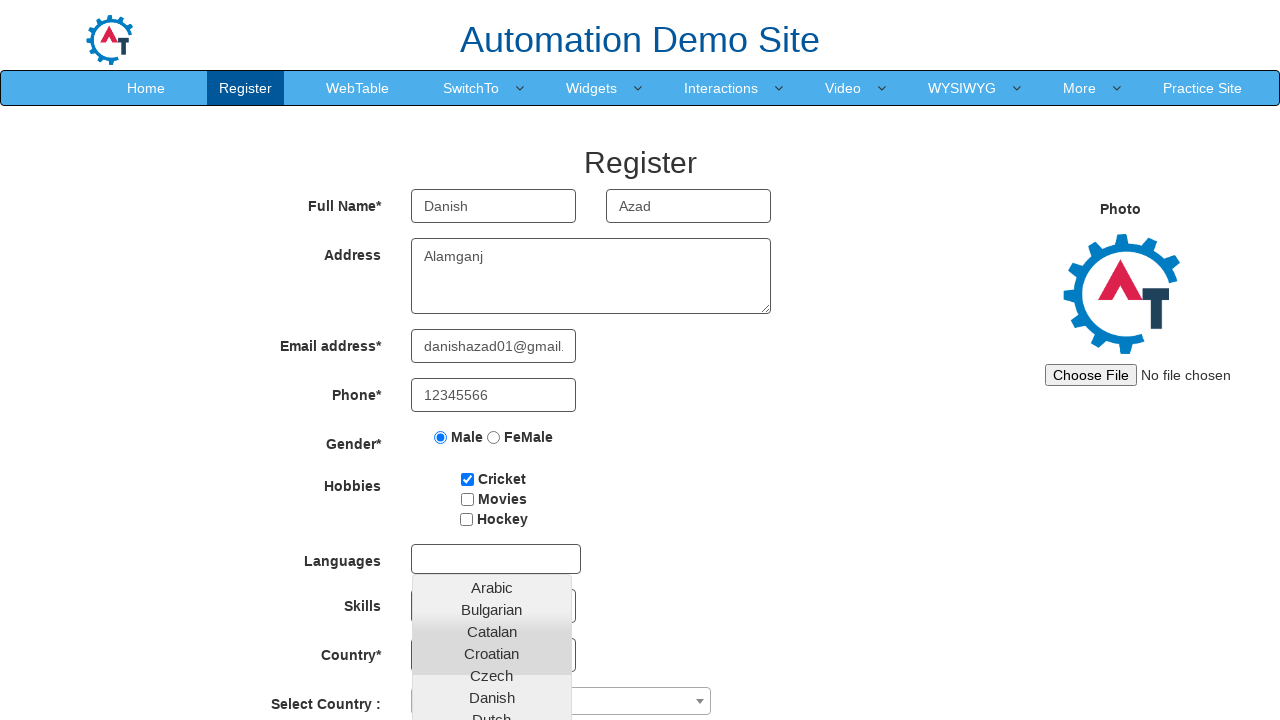

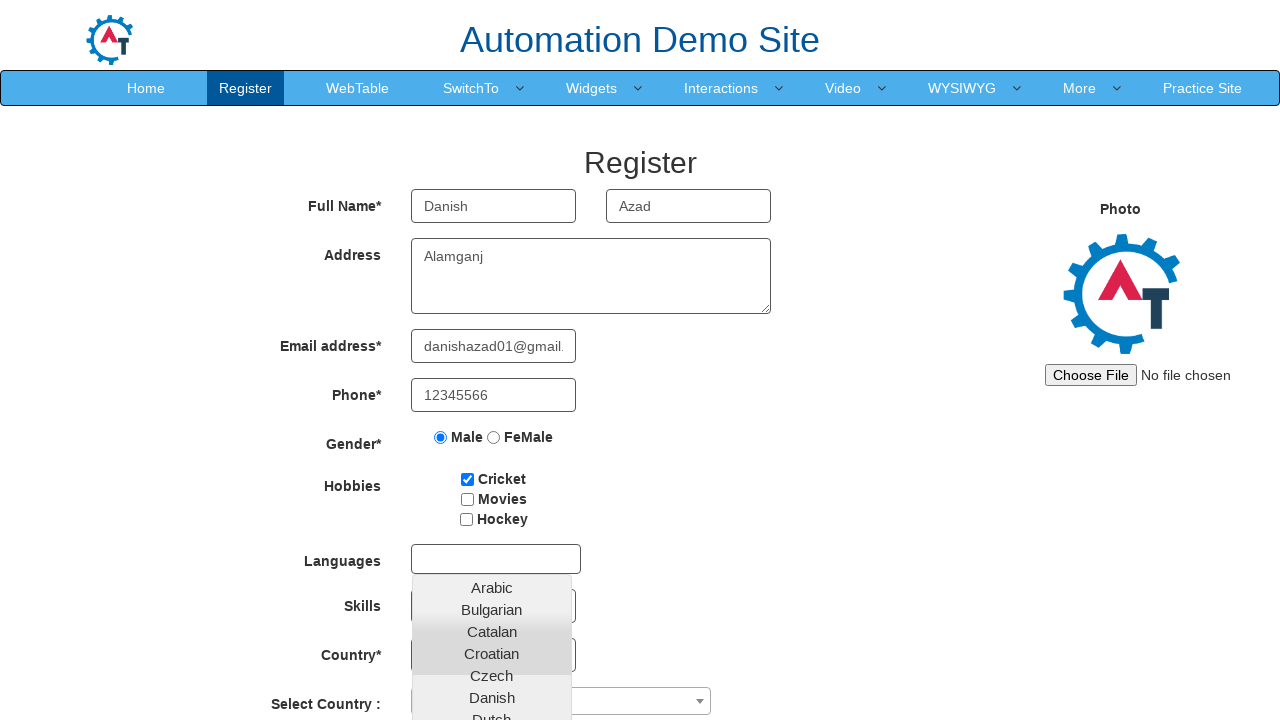